Tests dynamic loading functionality by navigating to a page and waiting for dynamically loaded content to appear

Starting URL: https://practice.cydeo.com/dynamic_loading/4

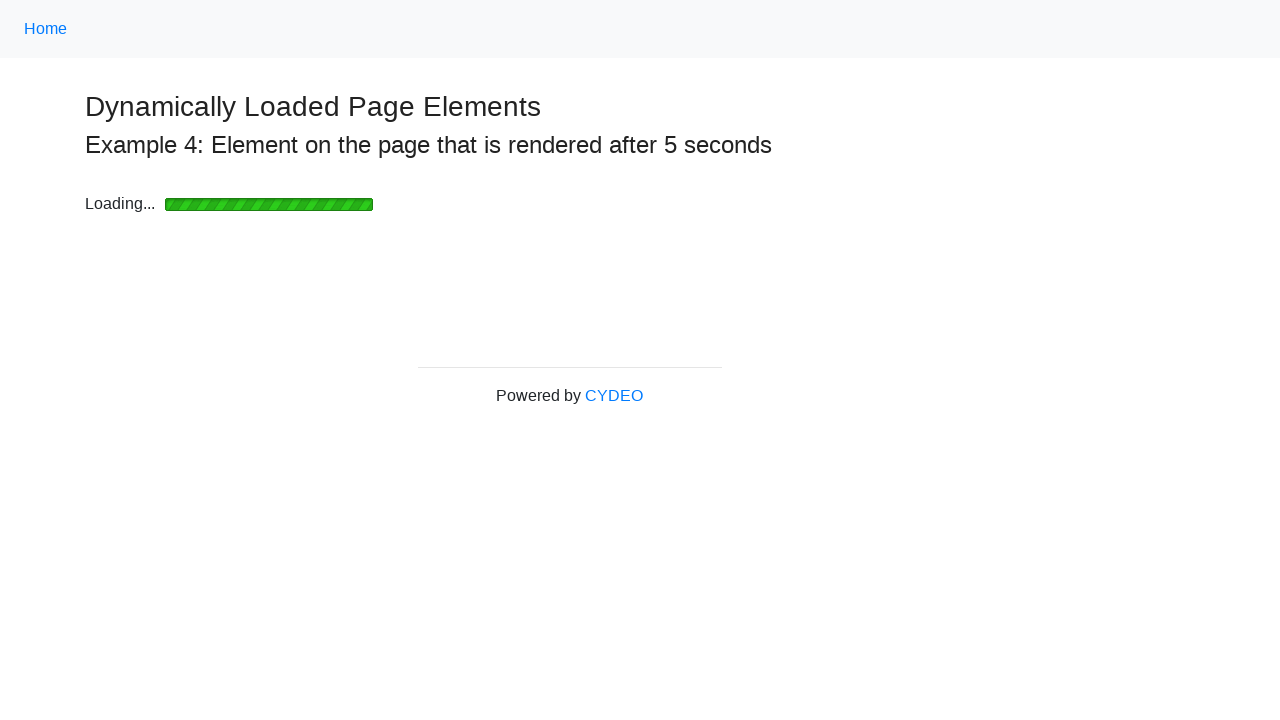

Waited for dynamically loaded content (h4 element in finish div) to appear
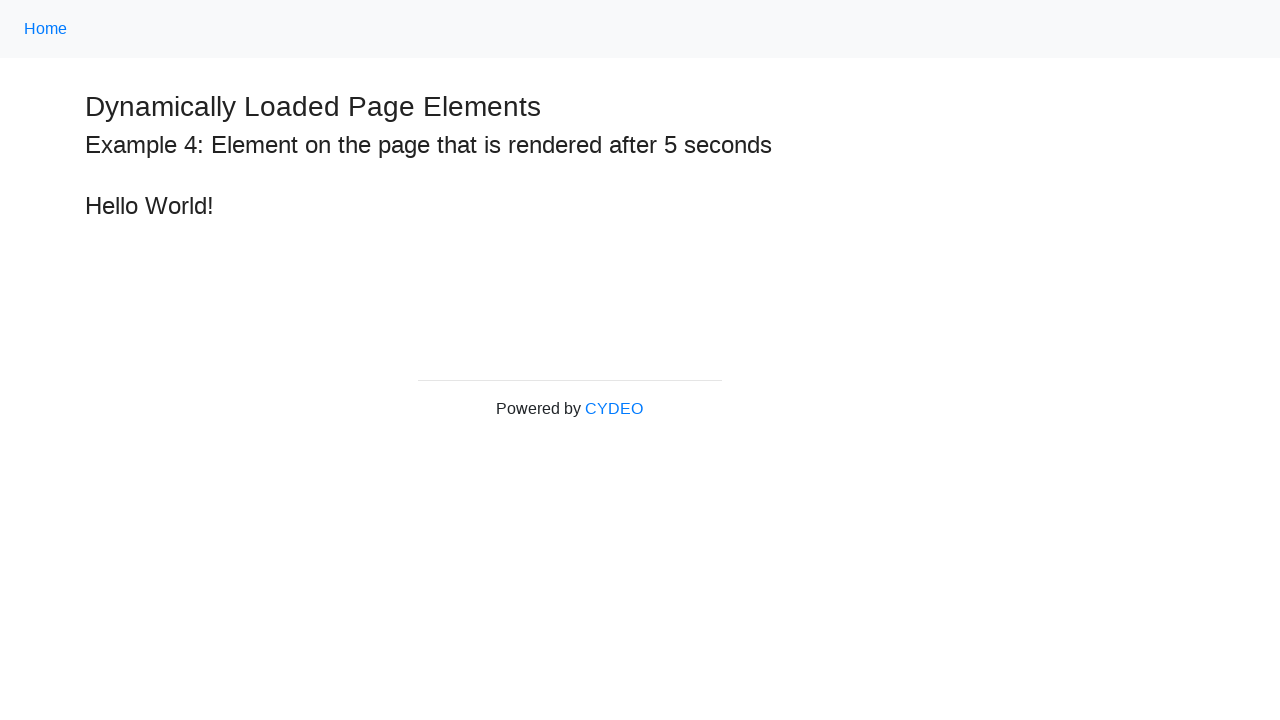

Located the dynamically loaded h4 element
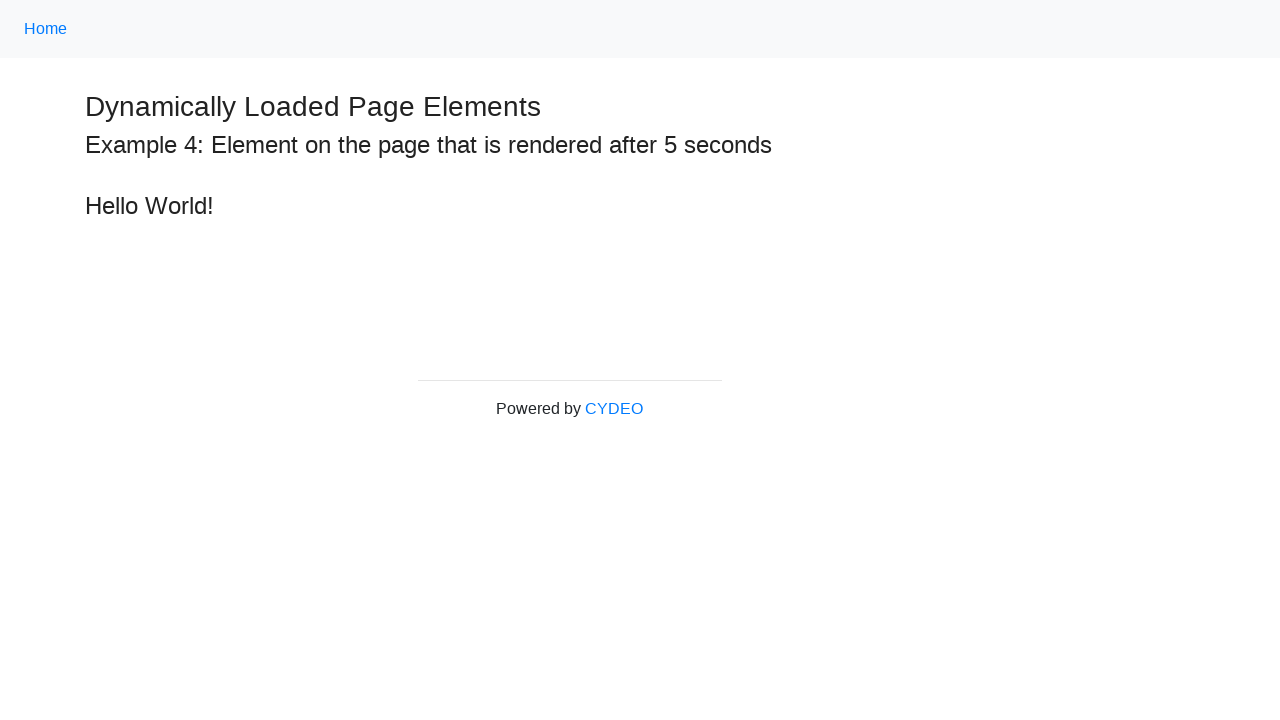

Retrieved and printed text content from dynamically loaded element
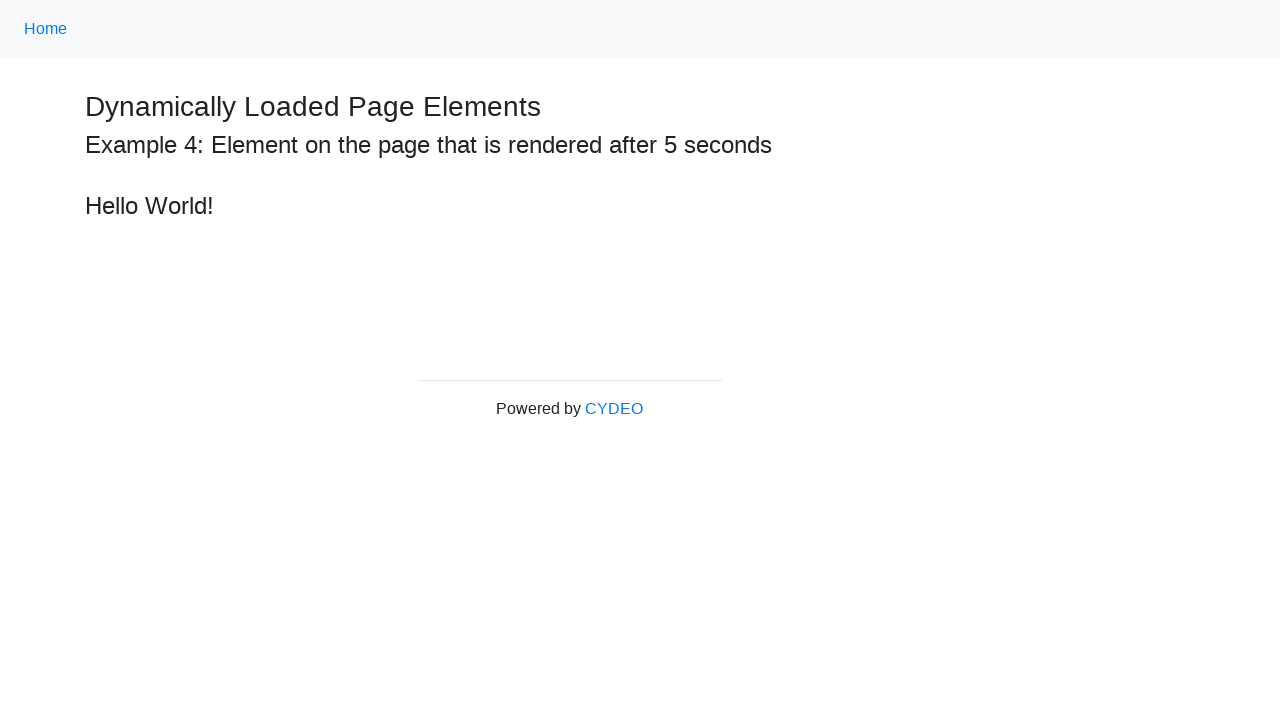

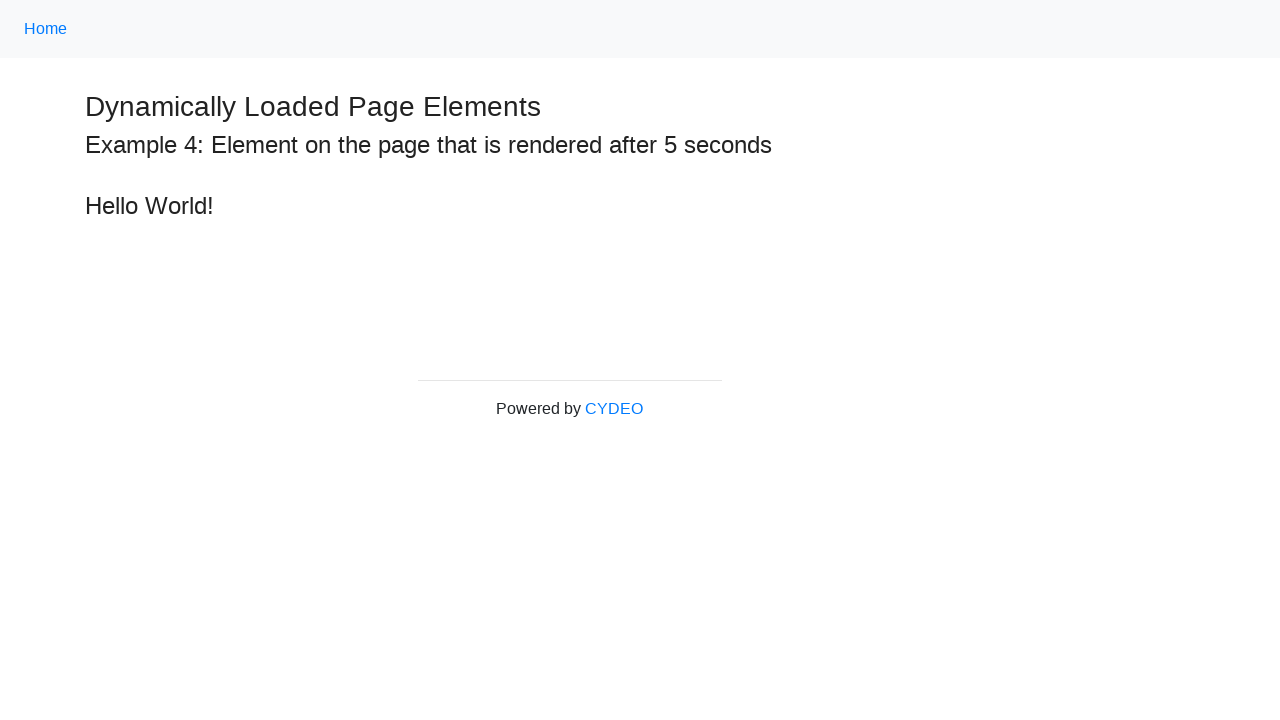